Tests a demo application by verifying that a "Register" button is displayed, enabled, and contains the expected text.

Starting URL: https://demoapps.qspiders.com/ui?scenario=1

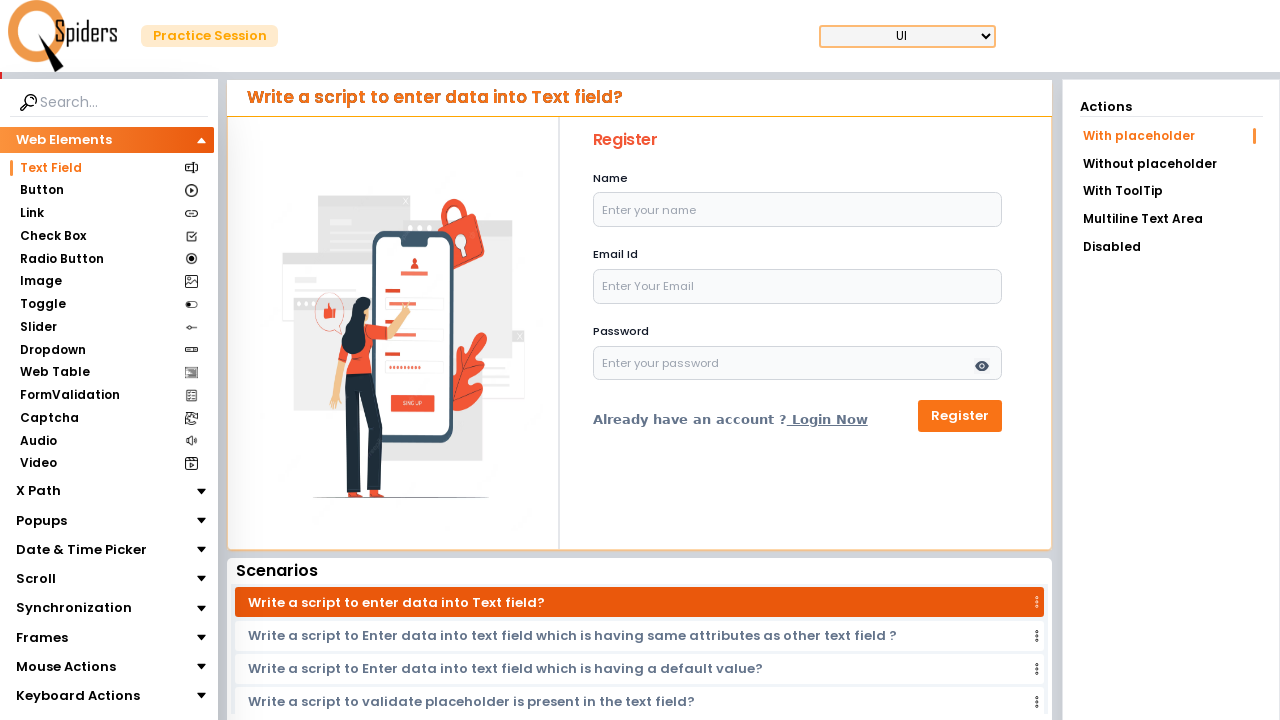

Navigated to demo application URL
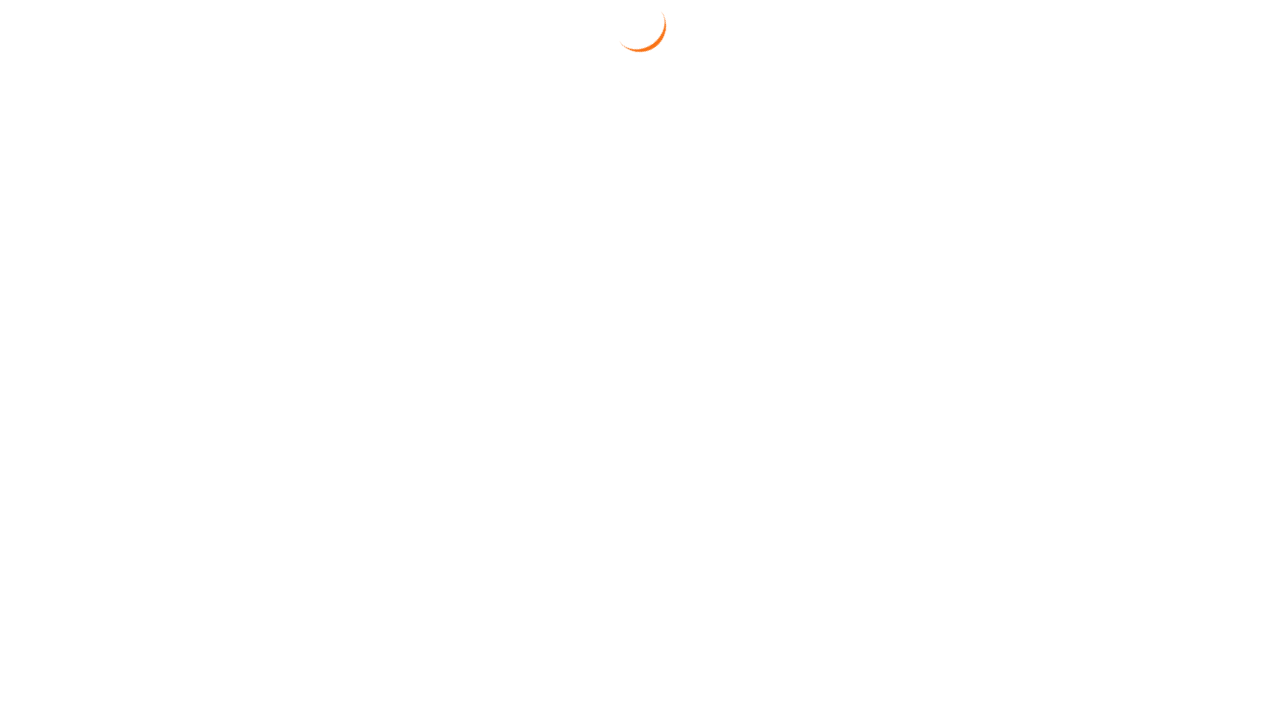

Register button selector loaded on page
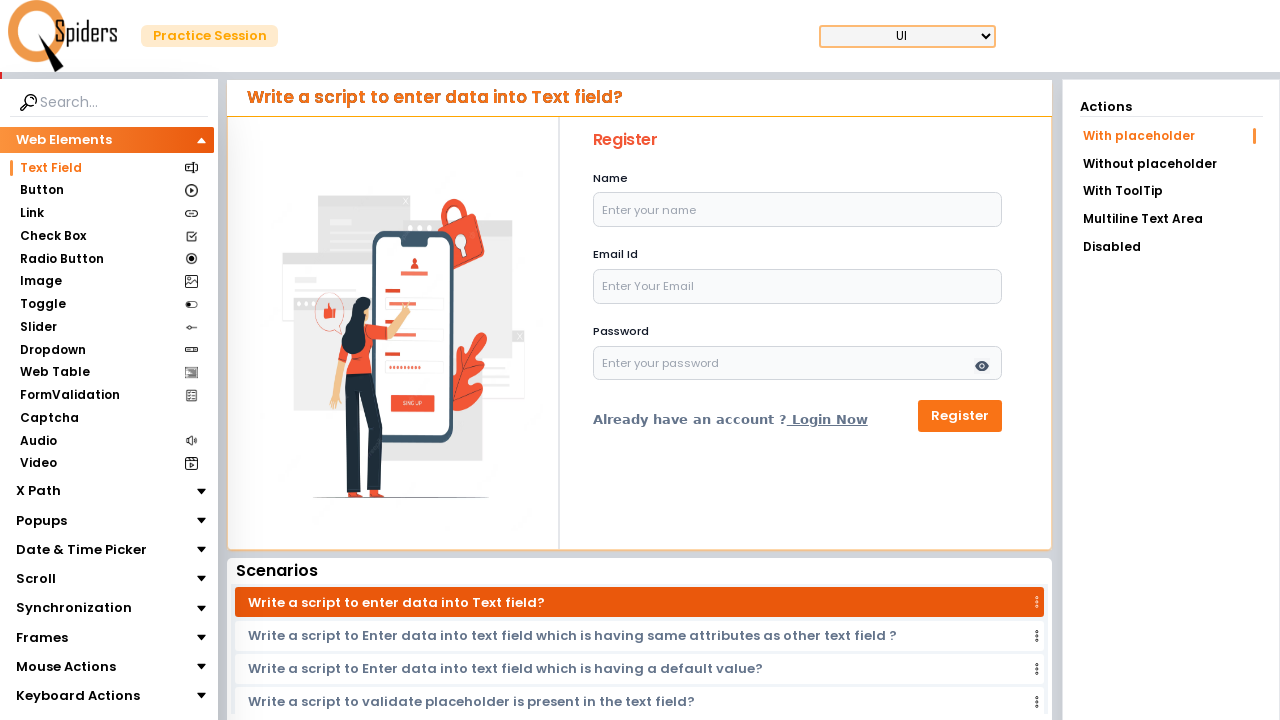

Located Register button element
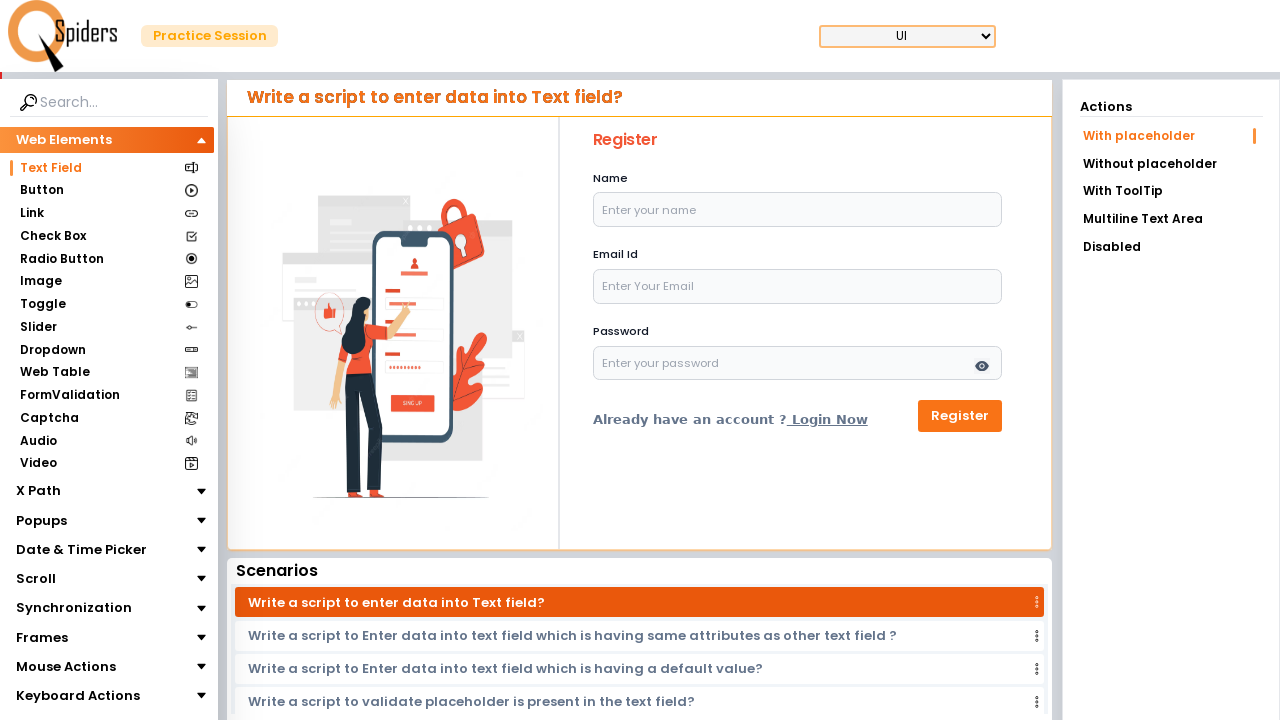

Verified Register button visibility: True
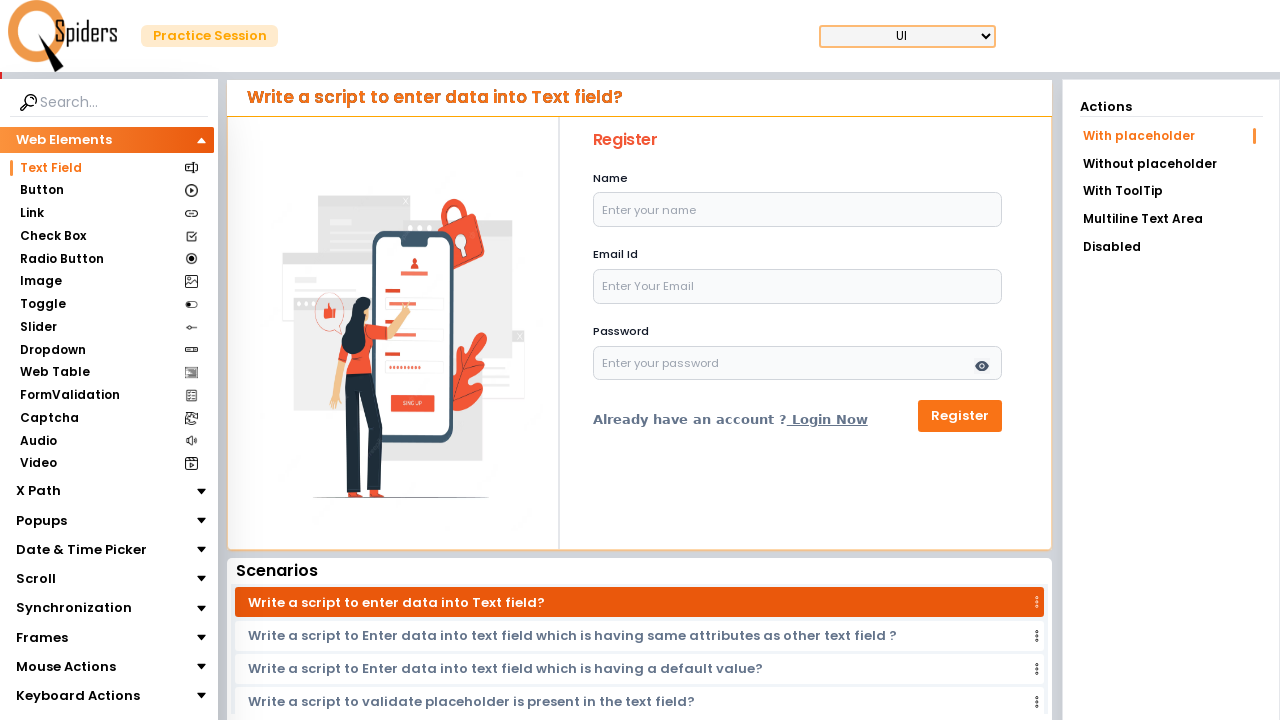

Verified Register button is enabled: True
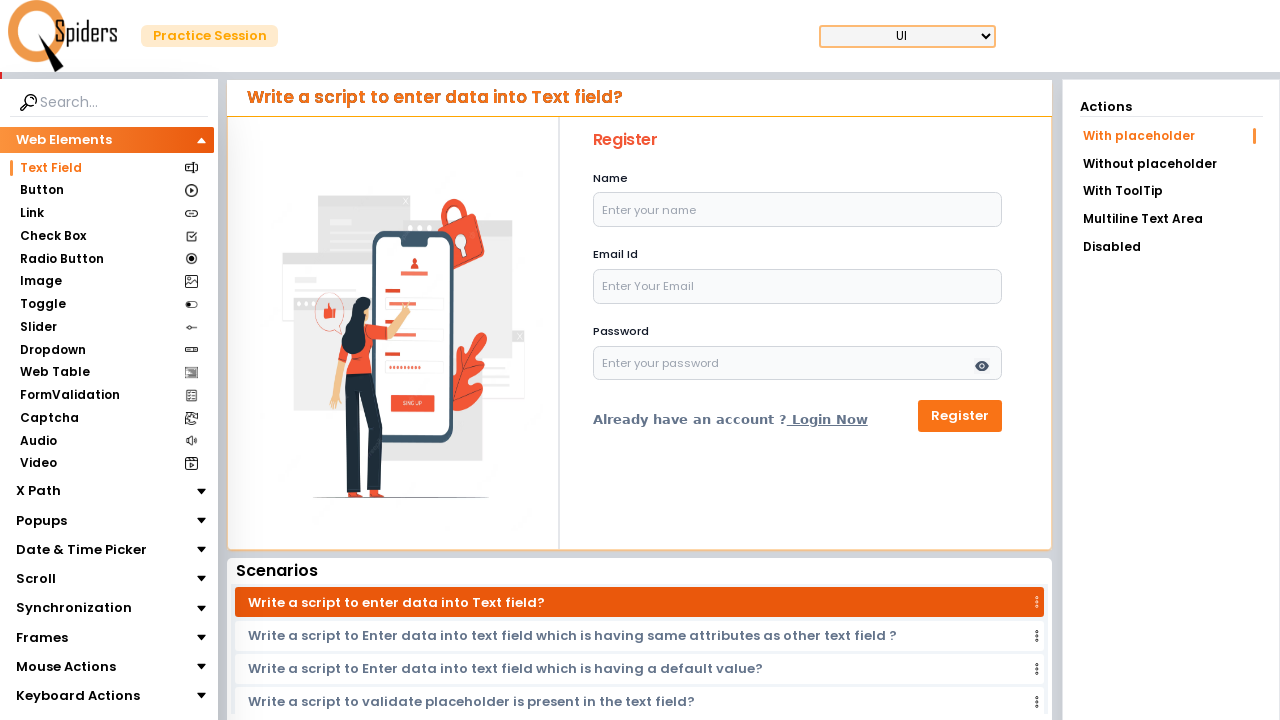

Retrieved Register button text: 'Register'
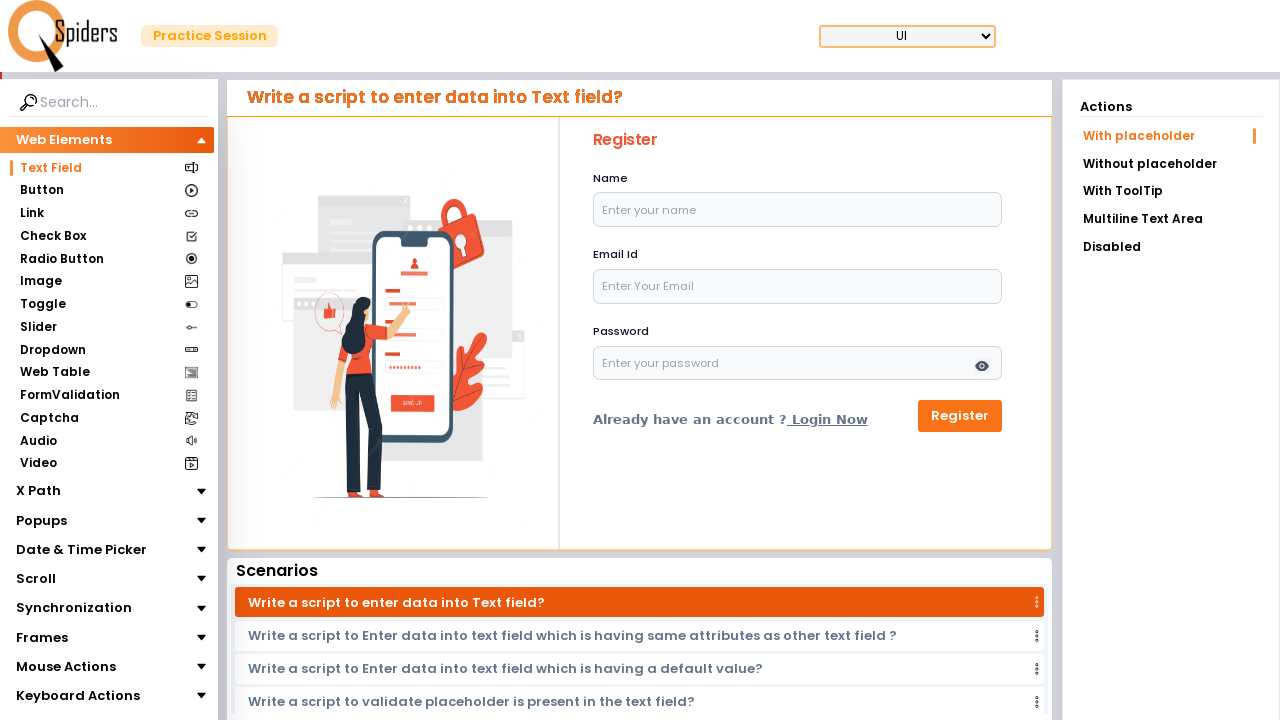

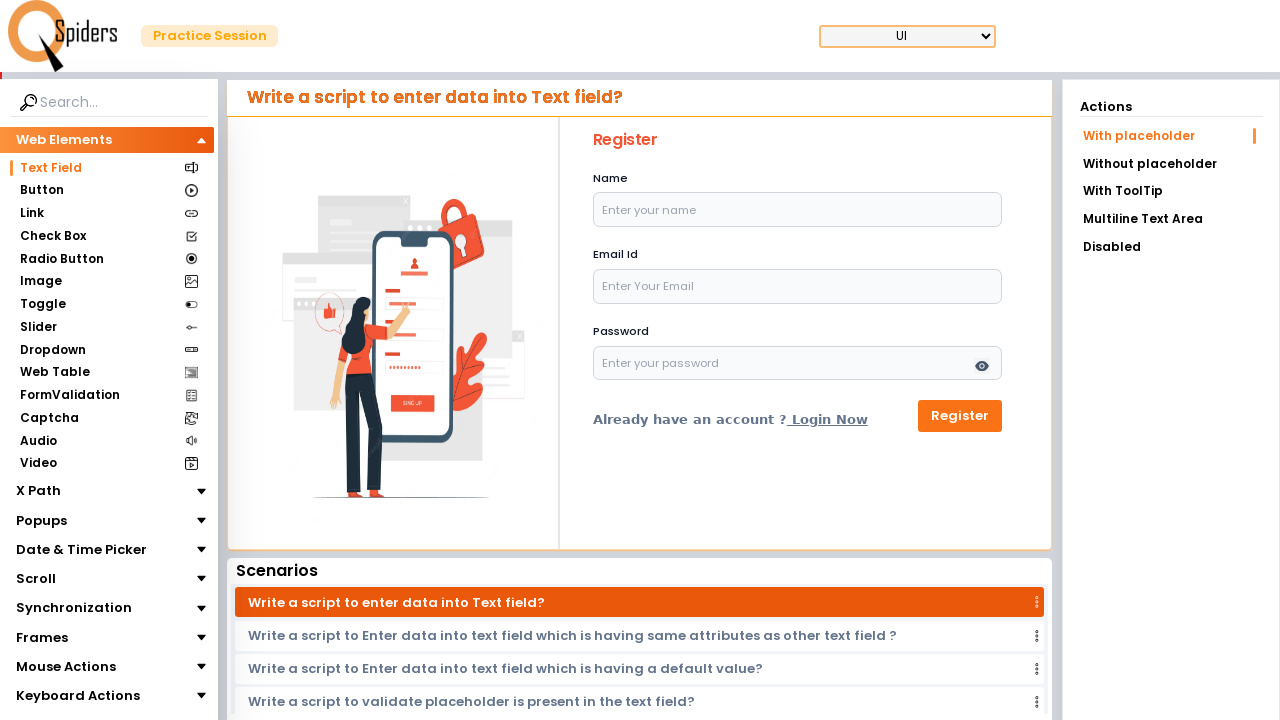